Tests table sorting functionality by clicking on column header and verifying the sort order, then navigates through pagination to find a specific item

Starting URL: https://rahulshettyacademy.com/seleniumPractise/#/offers

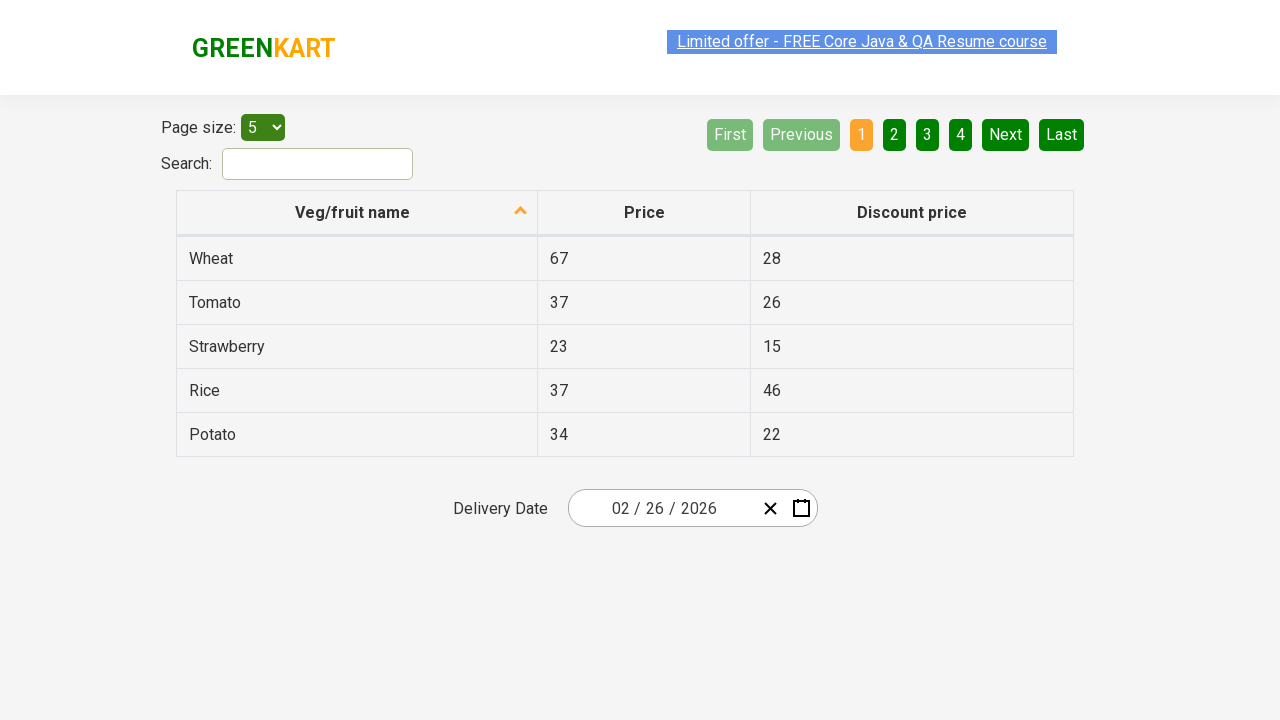

Clicked first column header to sort table at (357, 213) on xpath=//tr/th[1]
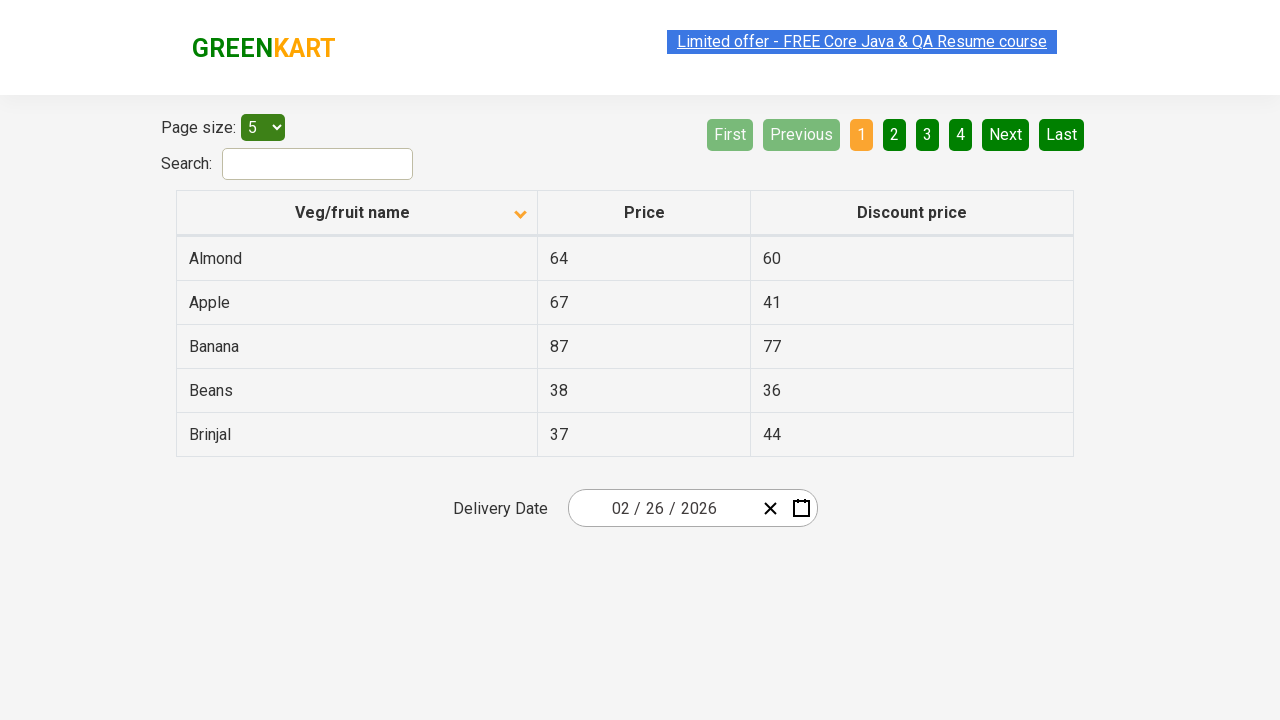

Retrieved all fruit names from first column
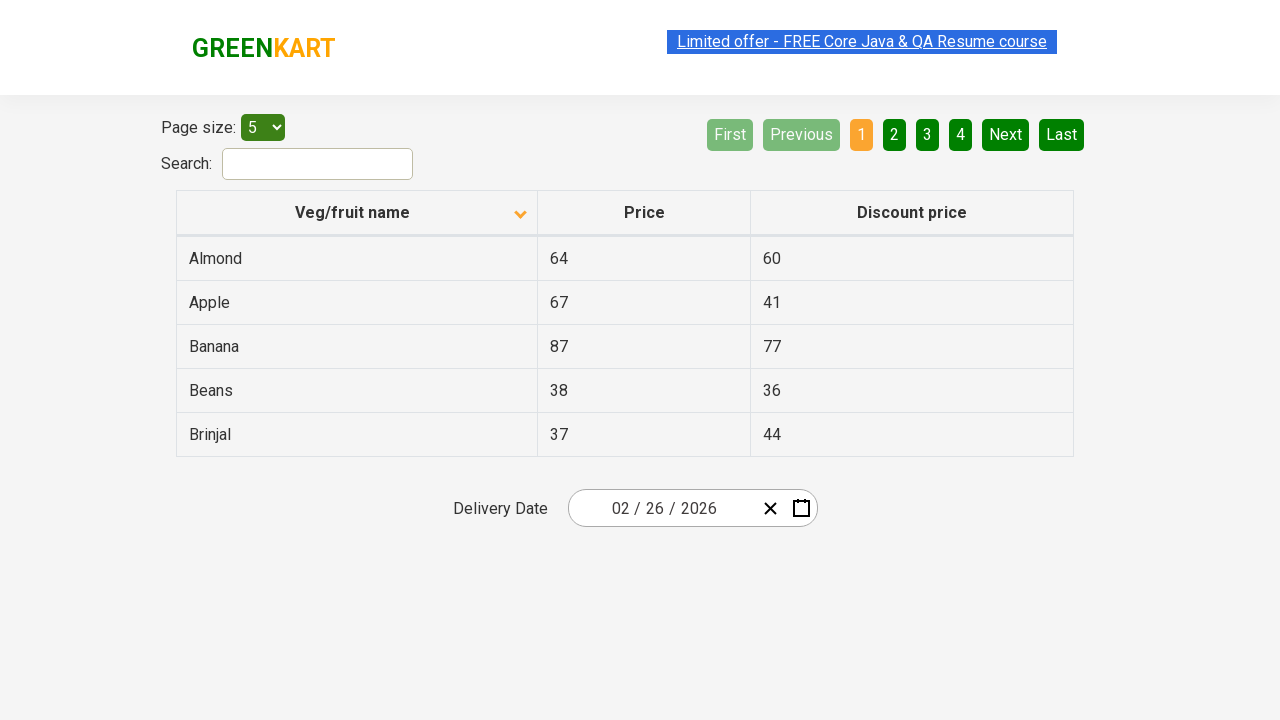

Extracted 5 fruit names from table cells
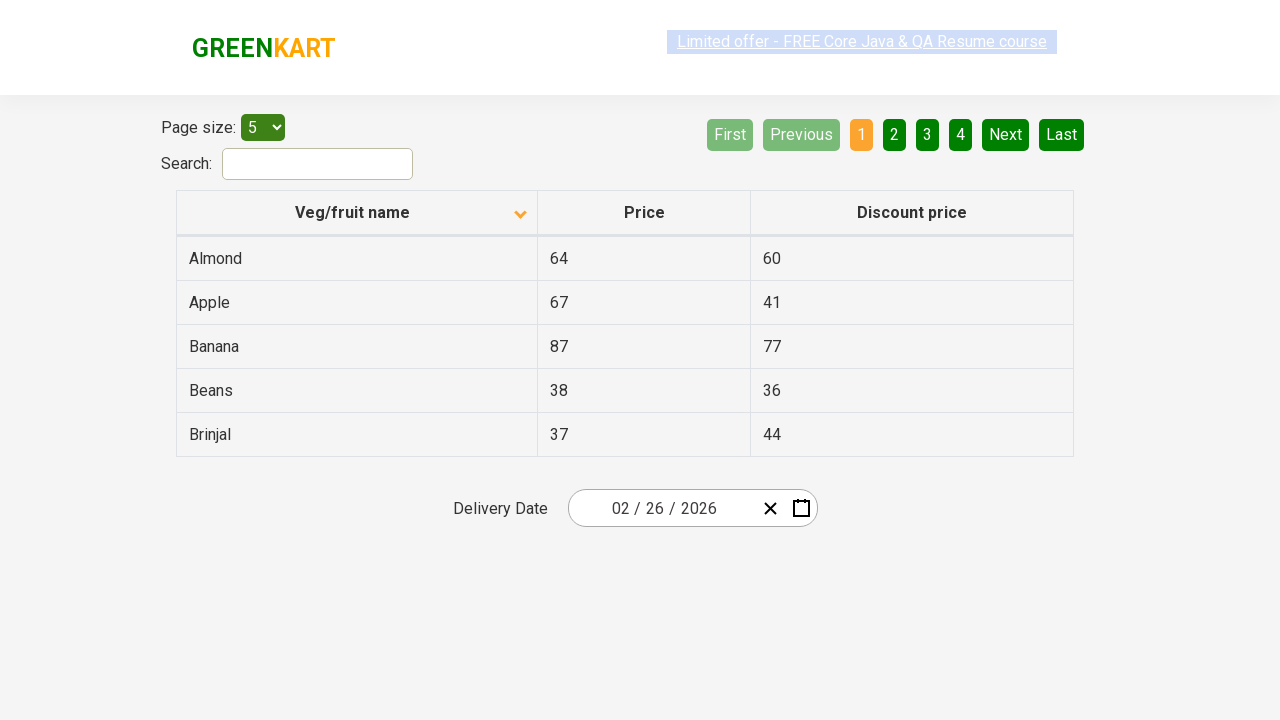

Verified table is sorted alphabetically by fruit name
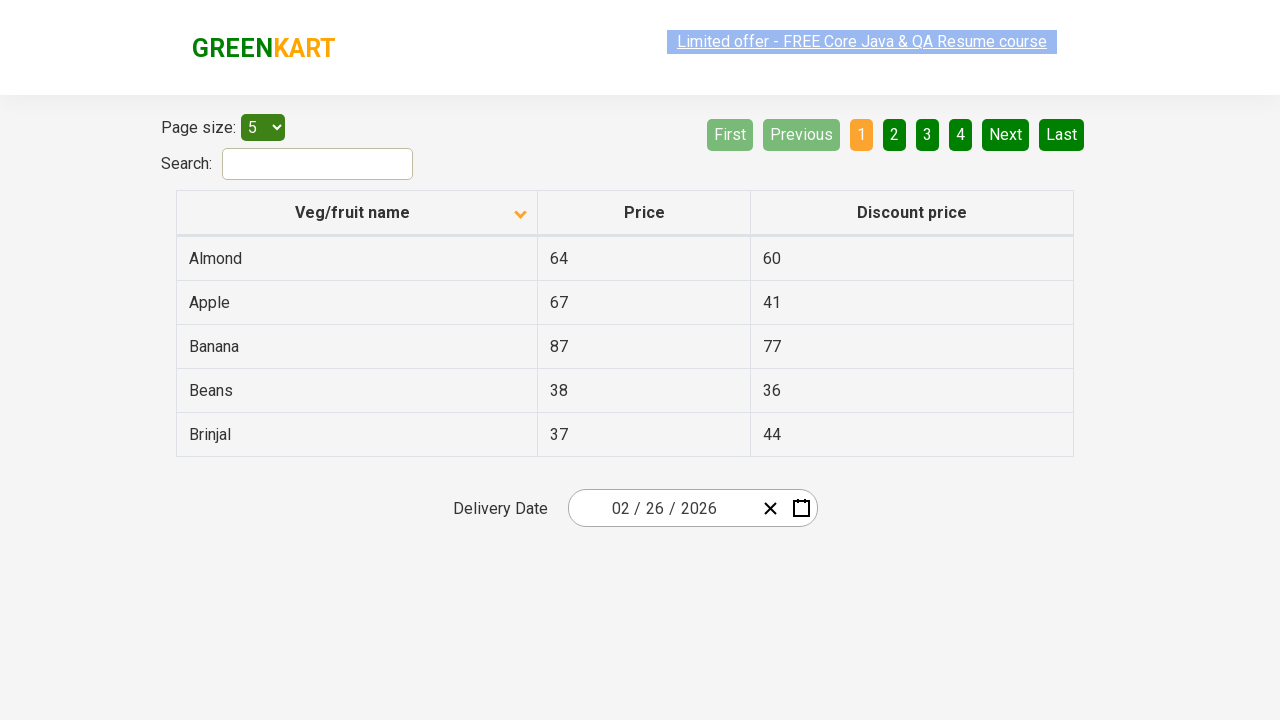

Searched for 'Beans' on current page
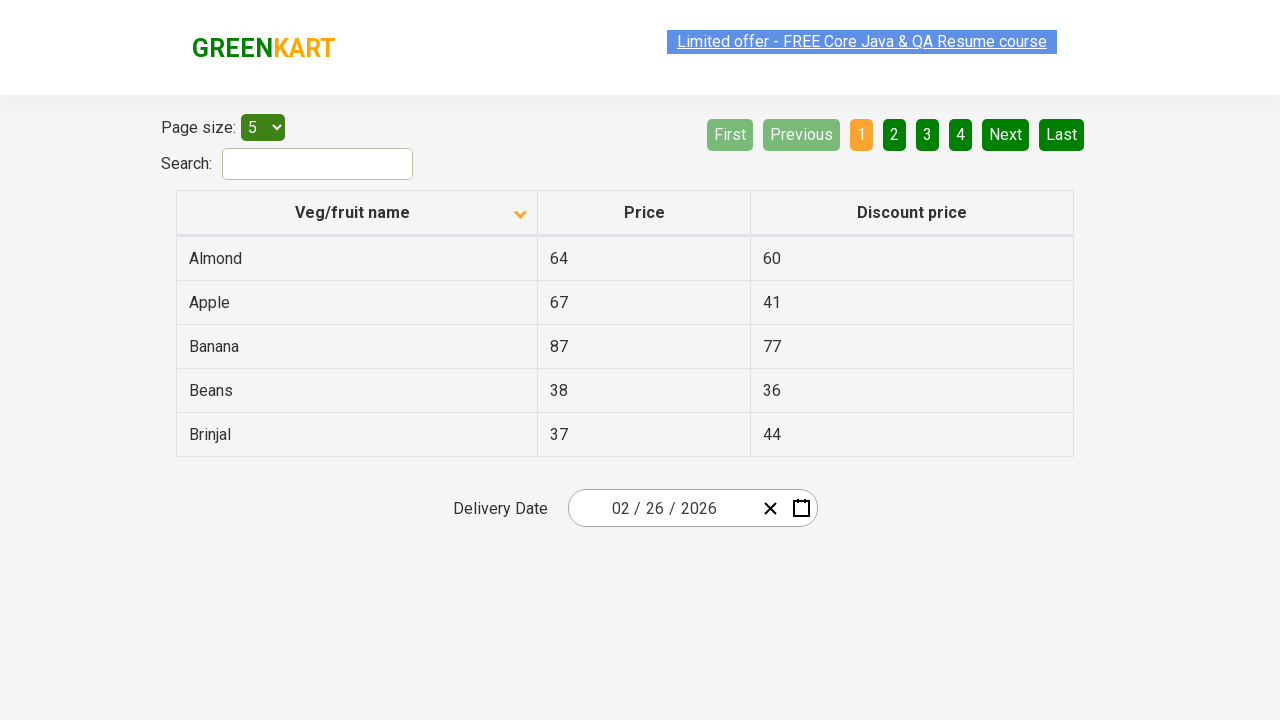

Found 'Beans' and extracted price: 38
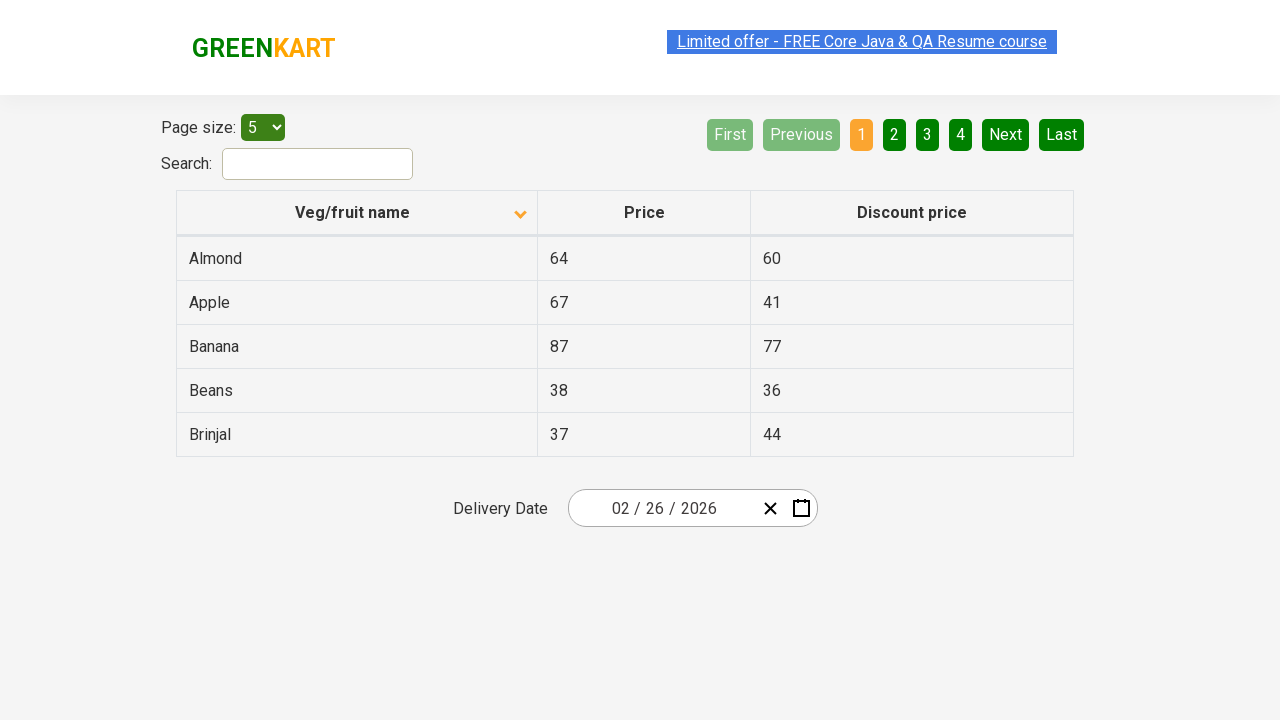

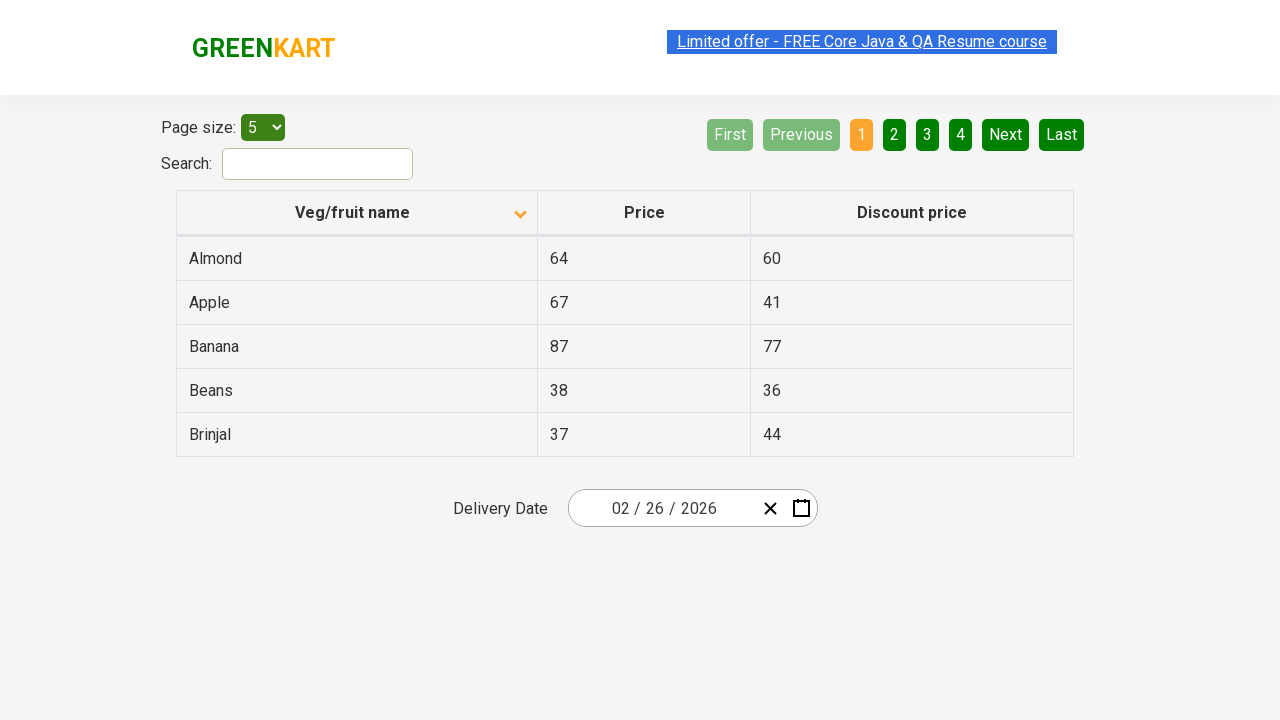